Tests that whitespace is trimmed from edited todo text

Starting URL: https://demo.playwright.dev/todomvc

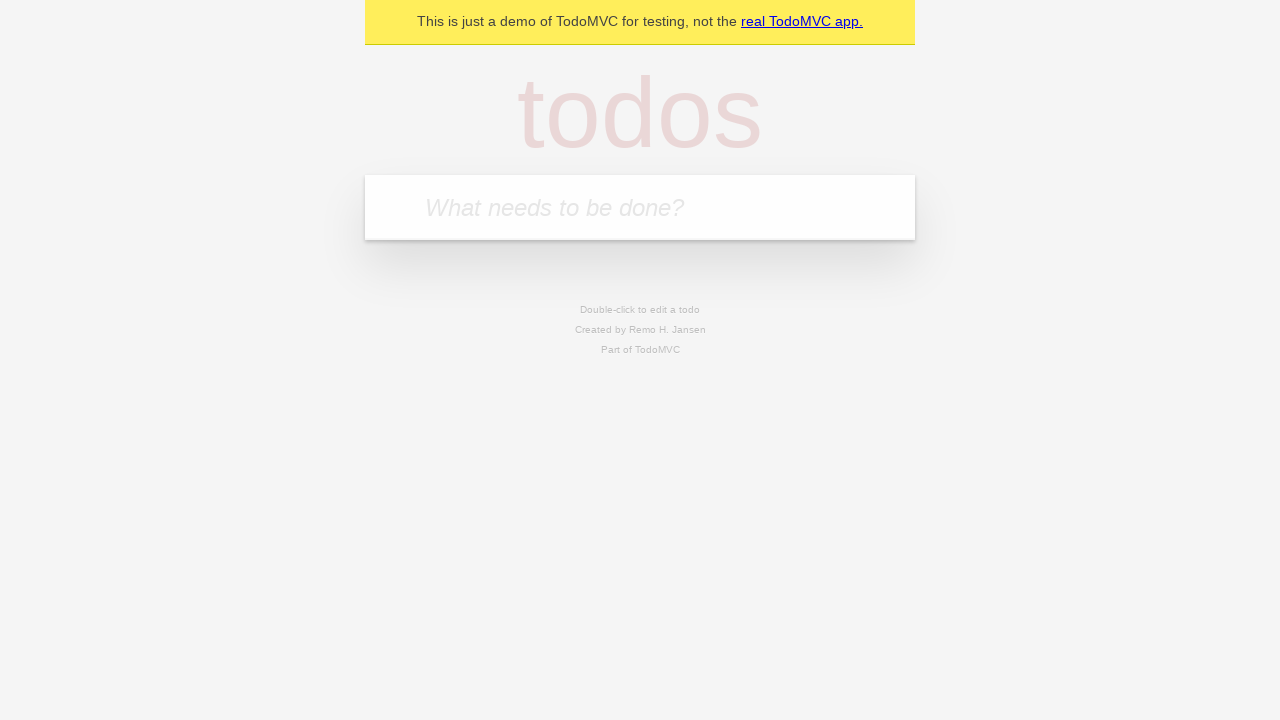

Filled new todo field with 'buy some cheese' on internal:attr=[placeholder="What needs to be done?"i]
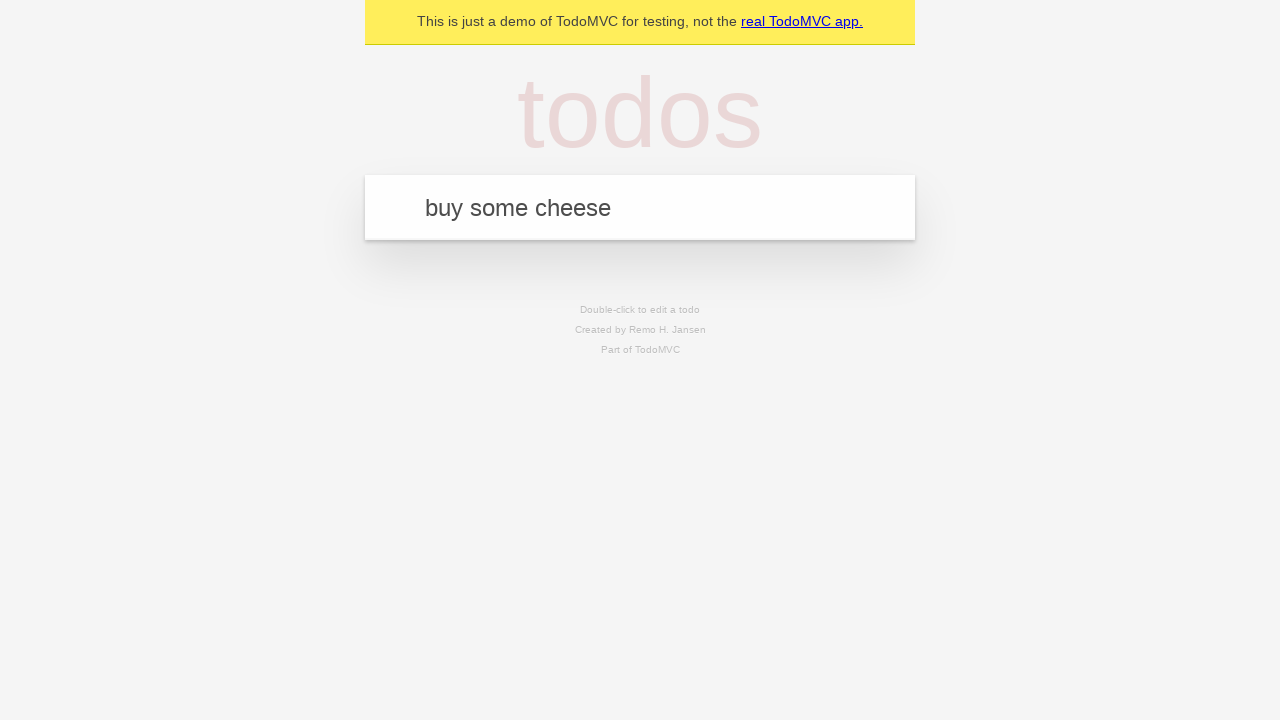

Pressed Enter to create todo 'buy some cheese' on internal:attr=[placeholder="What needs to be done?"i]
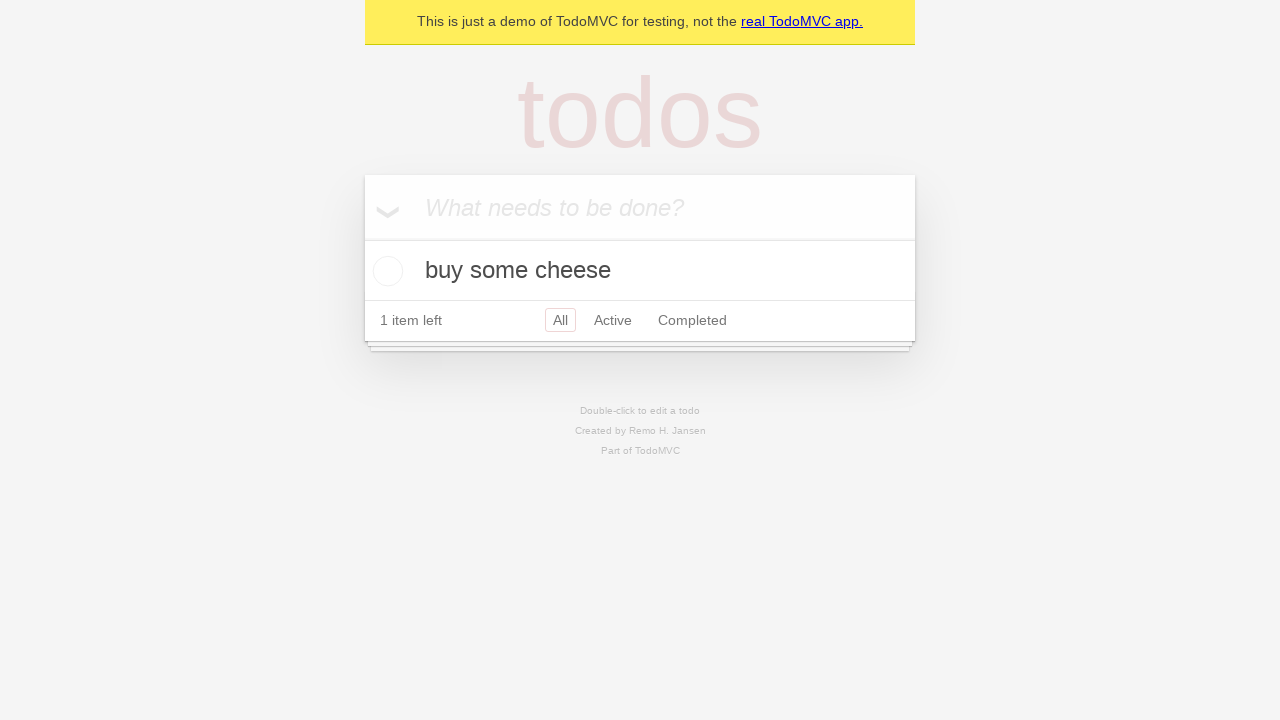

Filled new todo field with 'feed the cat' on internal:attr=[placeholder="What needs to be done?"i]
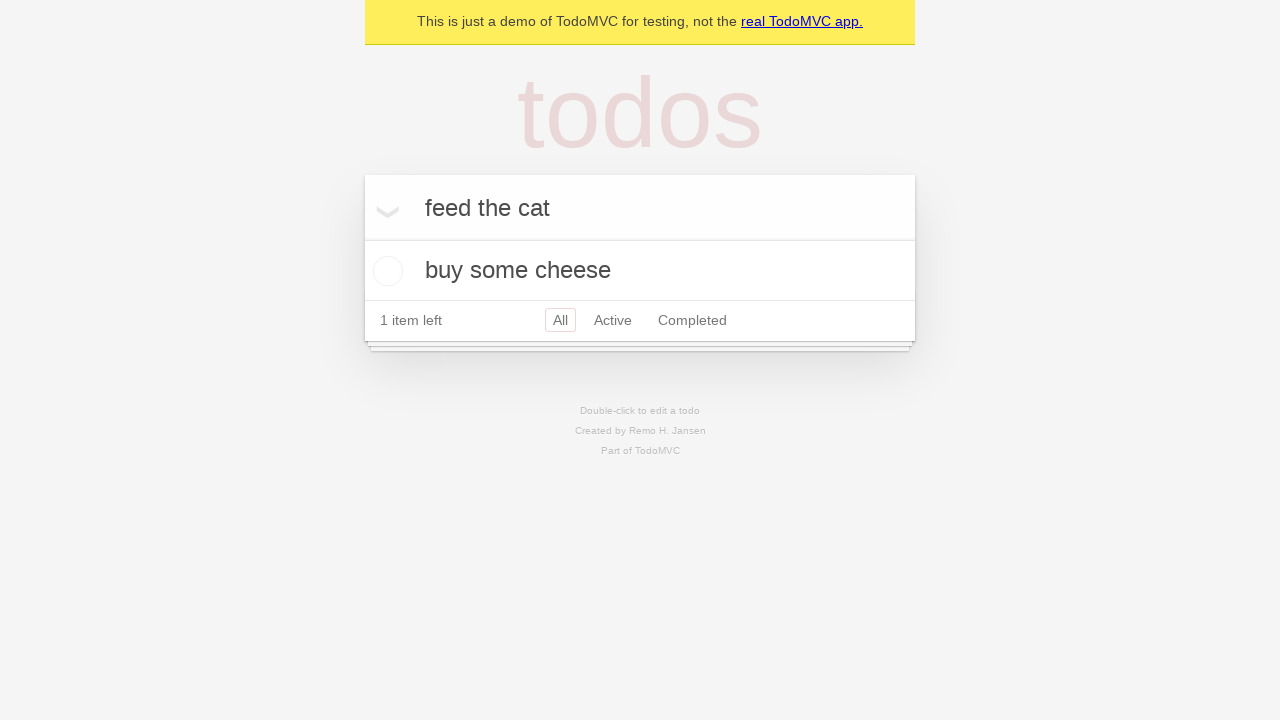

Pressed Enter to create todo 'feed the cat' on internal:attr=[placeholder="What needs to be done?"i]
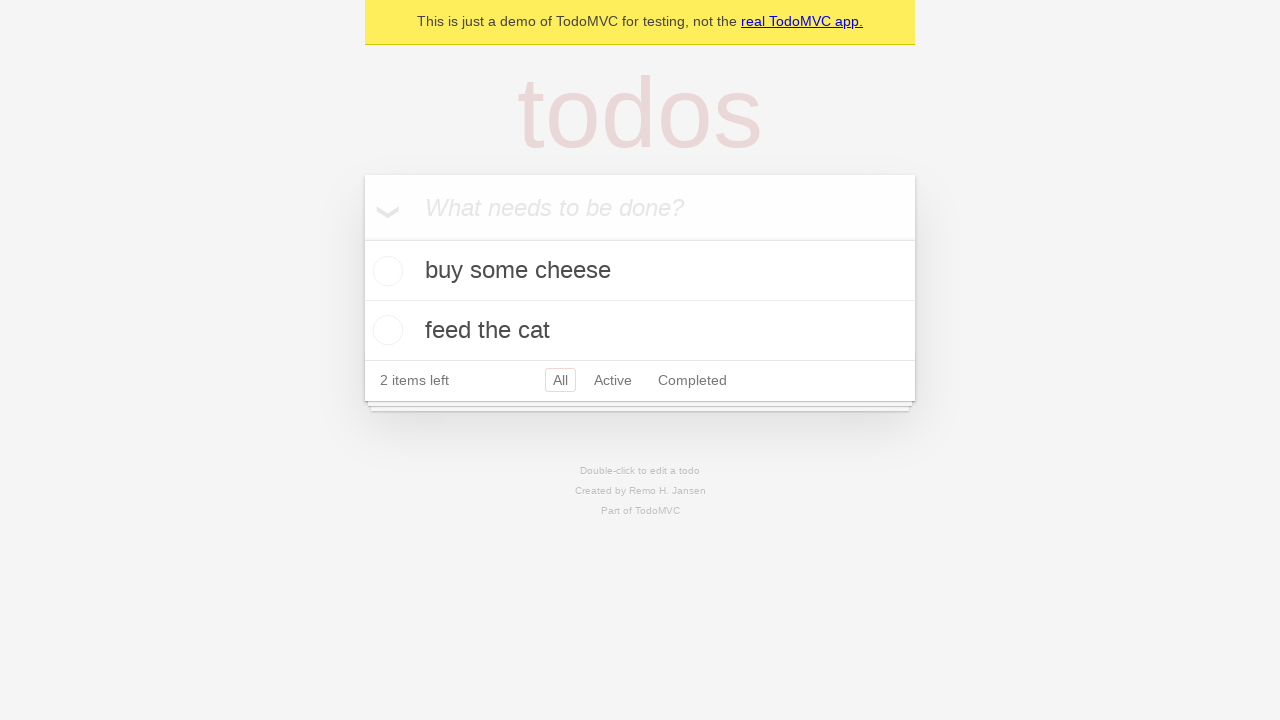

Filled new todo field with 'book a doctors appointment' on internal:attr=[placeholder="What needs to be done?"i]
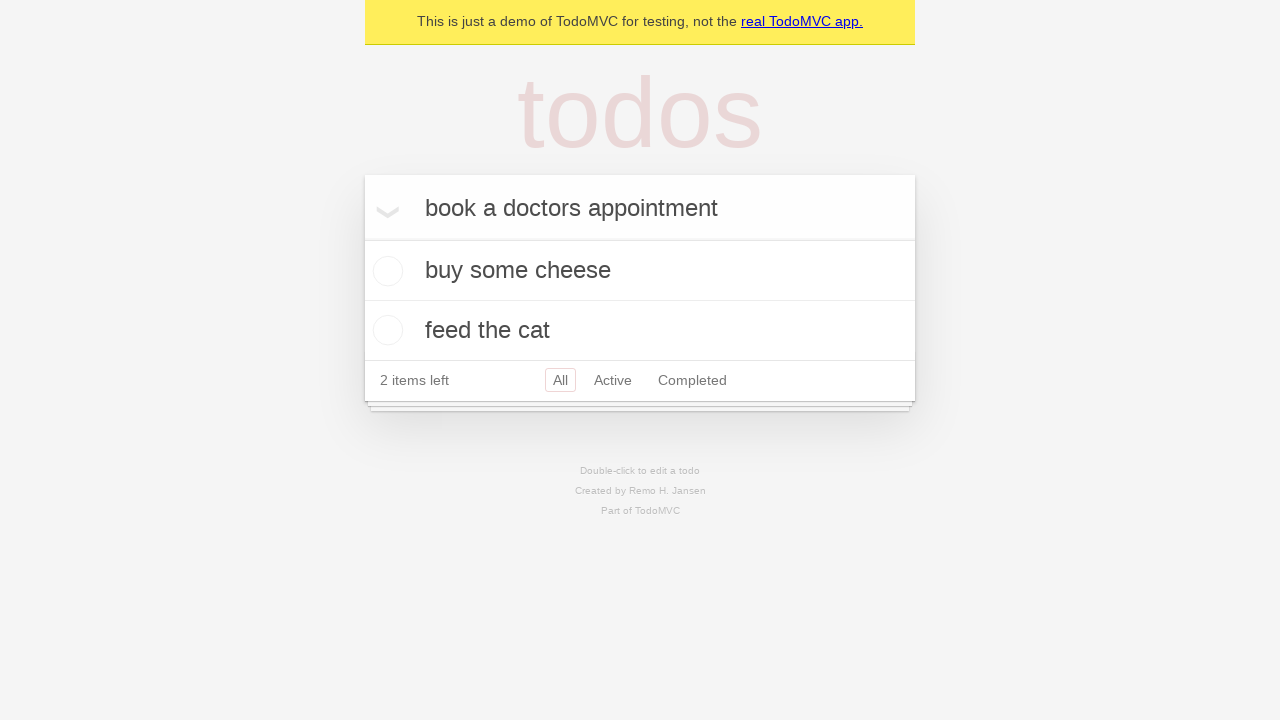

Pressed Enter to create todo 'book a doctors appointment' on internal:attr=[placeholder="What needs to be done?"i]
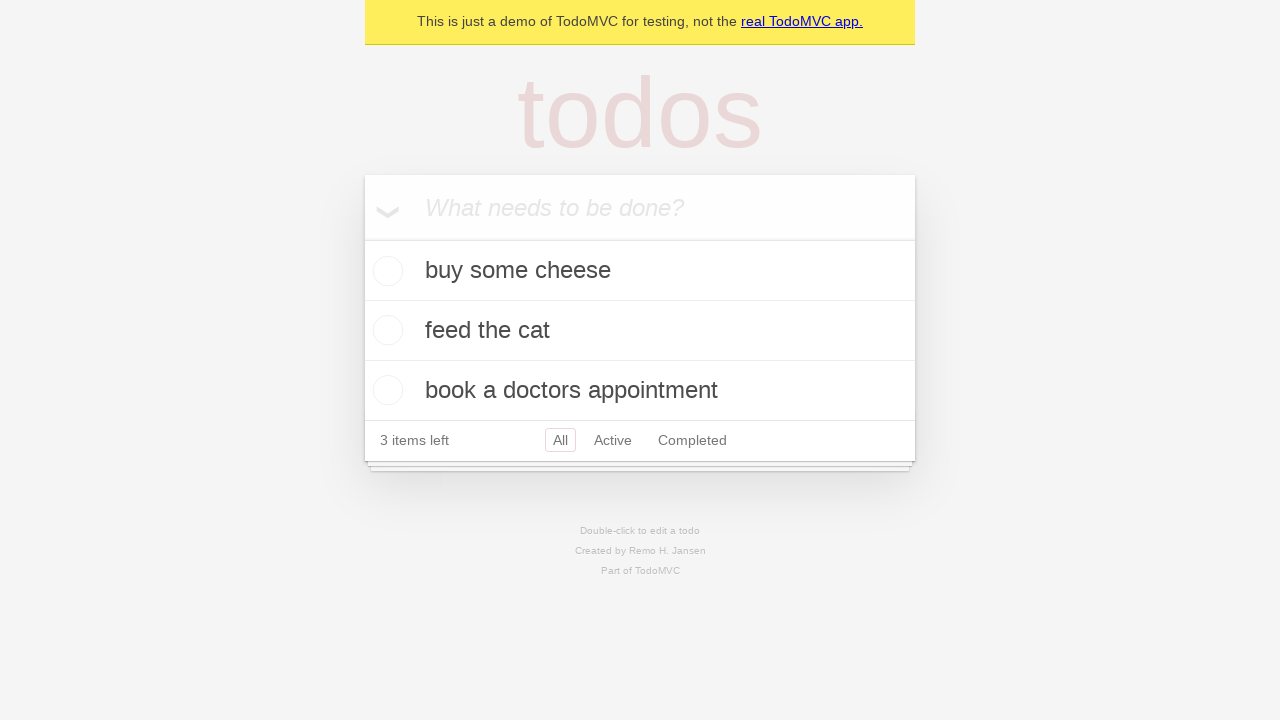

Double-clicked second todo item to enter edit mode at (640, 331) on internal:testid=[data-testid="todo-item"s] >> nth=1
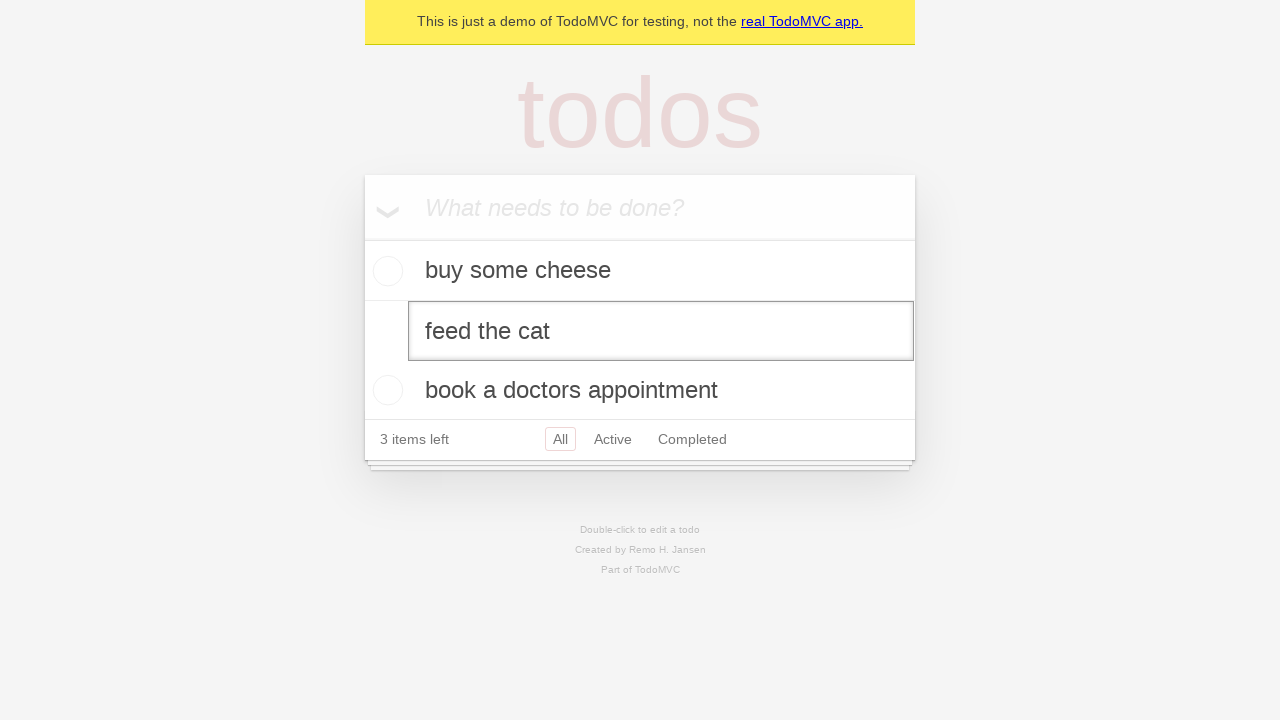

Filled edit field with text containing leading and trailing spaces on internal:testid=[data-testid="todo-item"s] >> nth=1 >> internal:role=textbox[nam
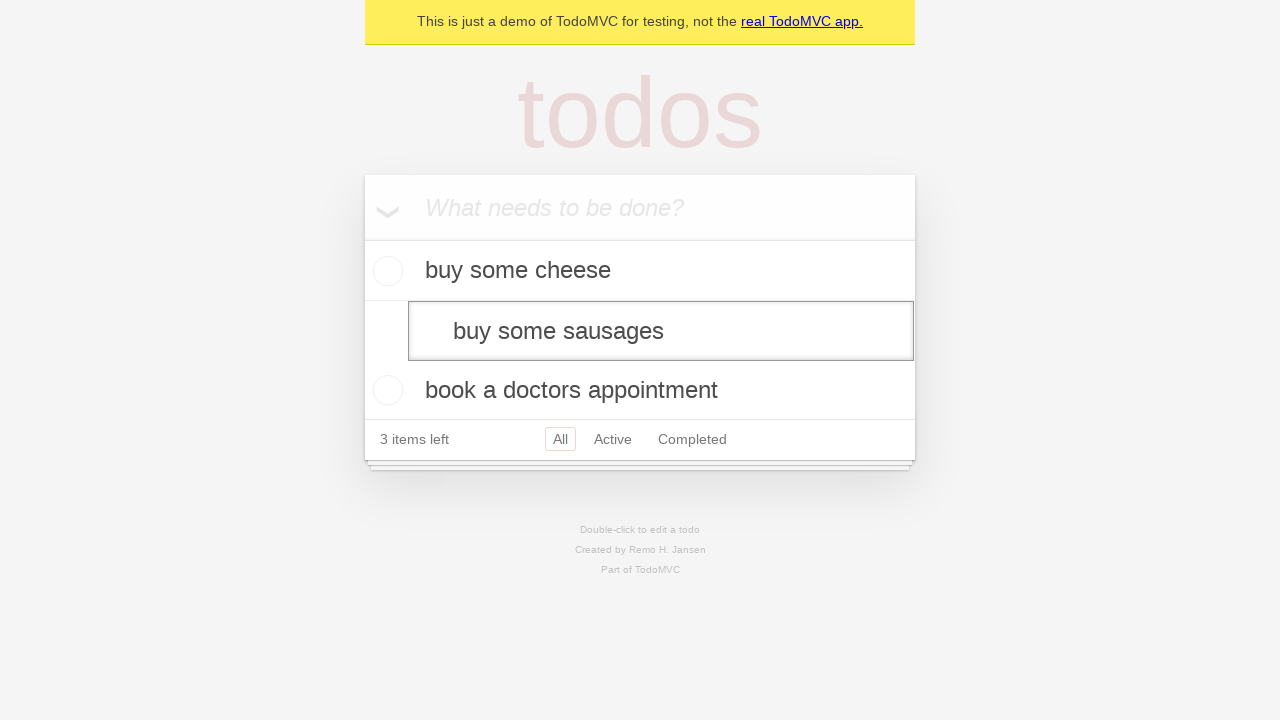

Pressed Enter to confirm edit and verify whitespace is trimmed on internal:testid=[data-testid="todo-item"s] >> nth=1 >> internal:role=textbox[nam
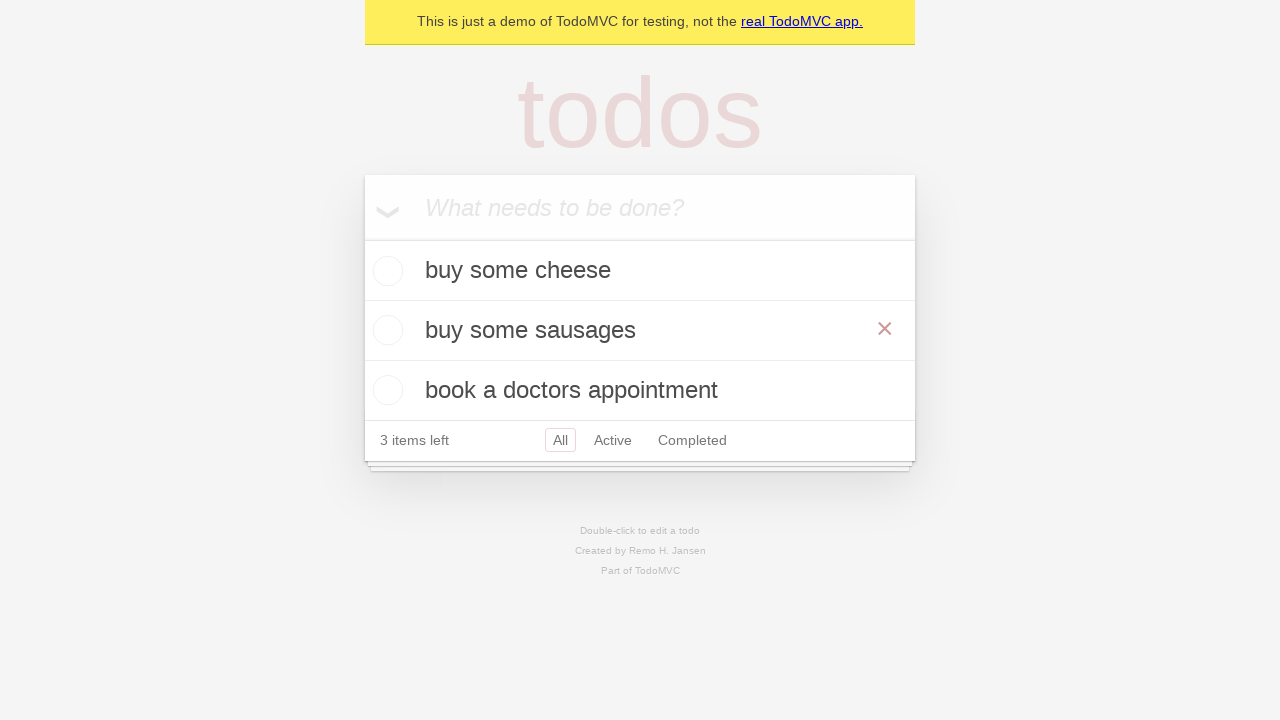

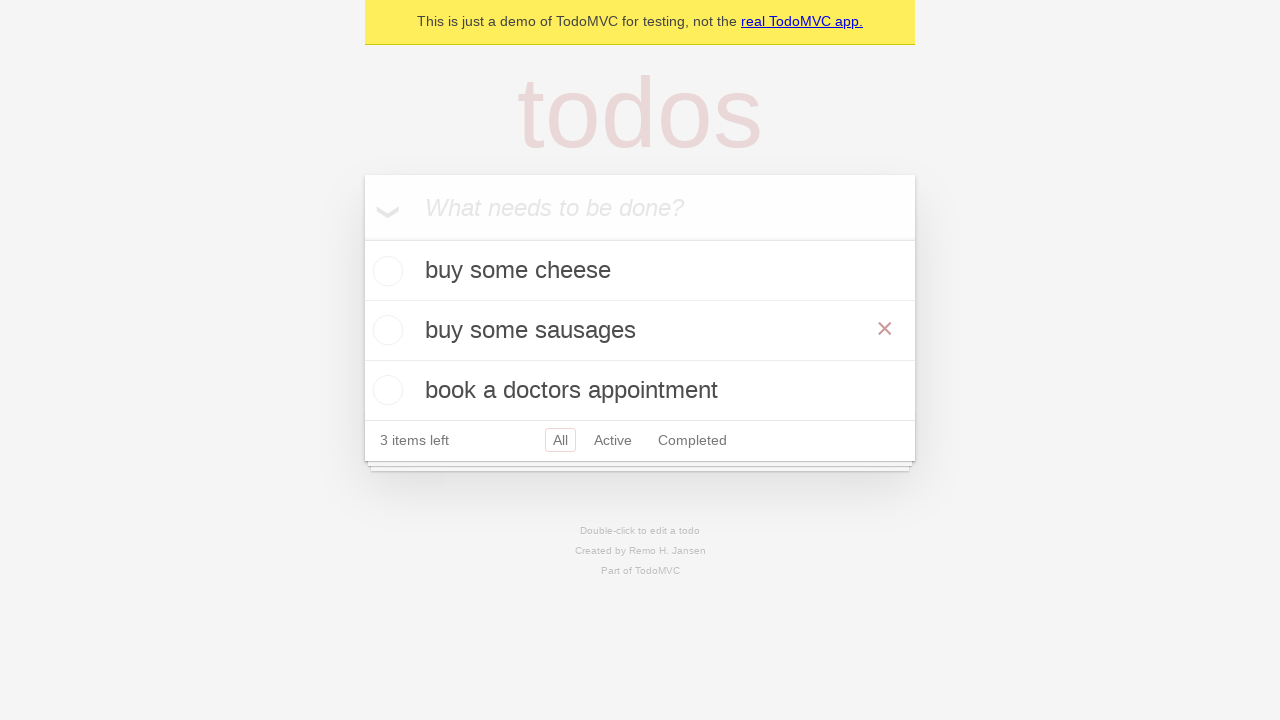